Navigates to Rahul Shetty Academy homepage and verifies the page loads successfully

Starting URL: https://rahulshettyacademy.com/

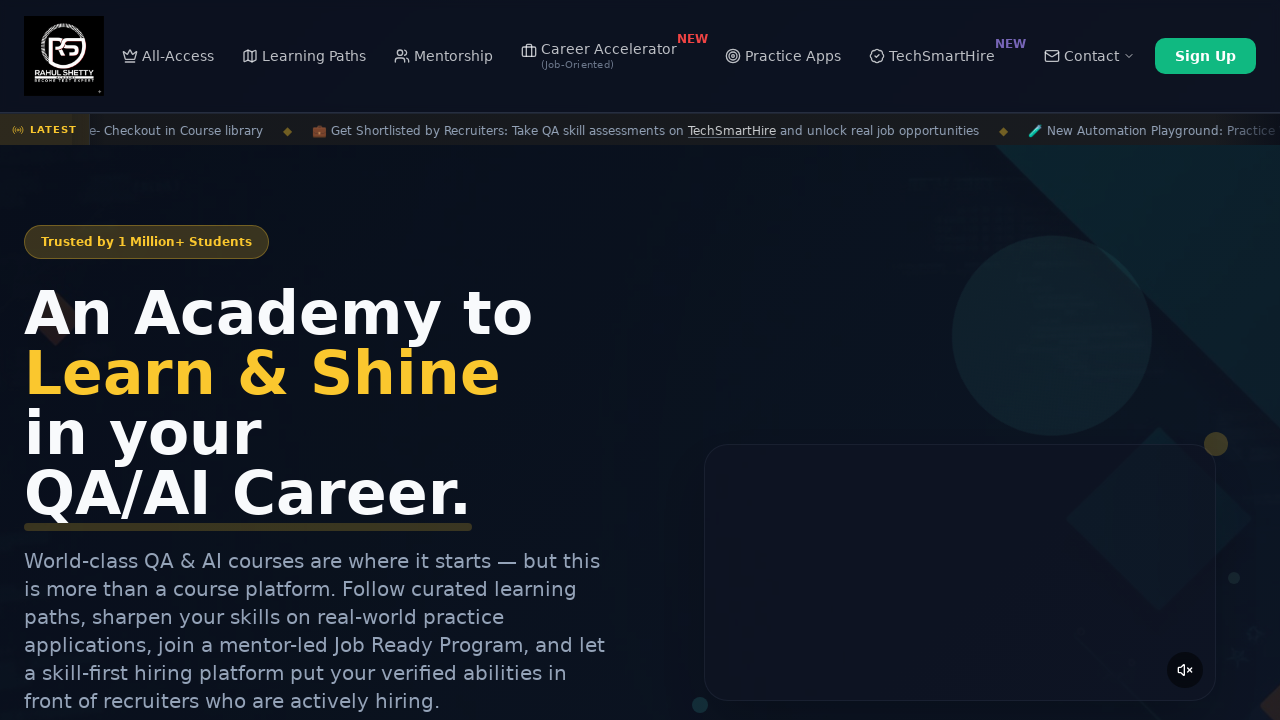

Rahul Shetty Academy homepage loaded successfully
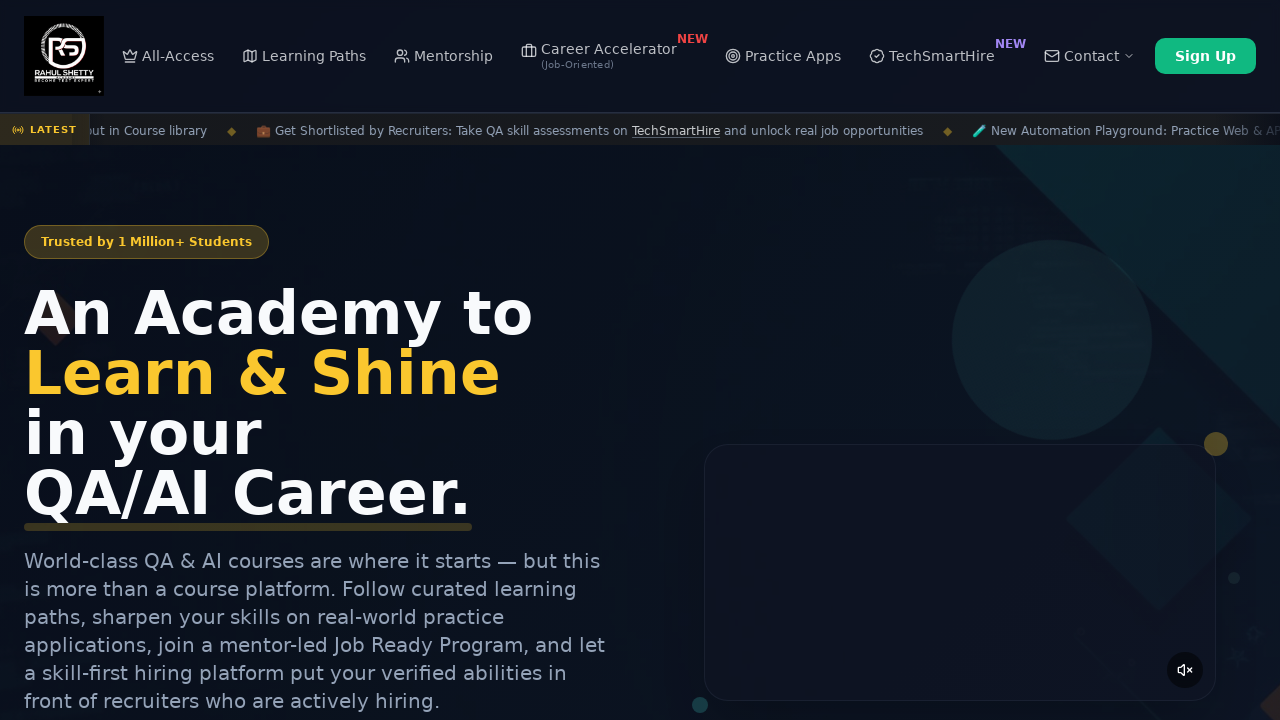

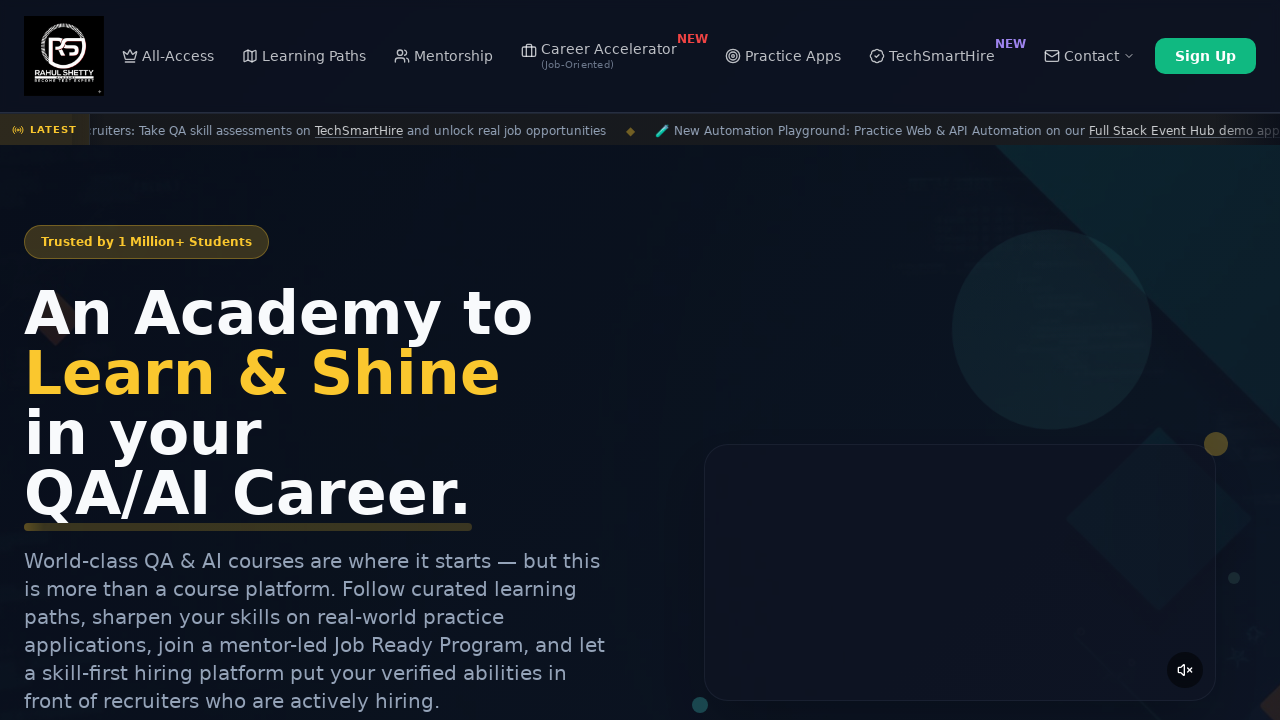